Navigates to languages starting with M and verifies MySQL is the last language listed

Starting URL: http://www.99-bottles-of-beer.net/

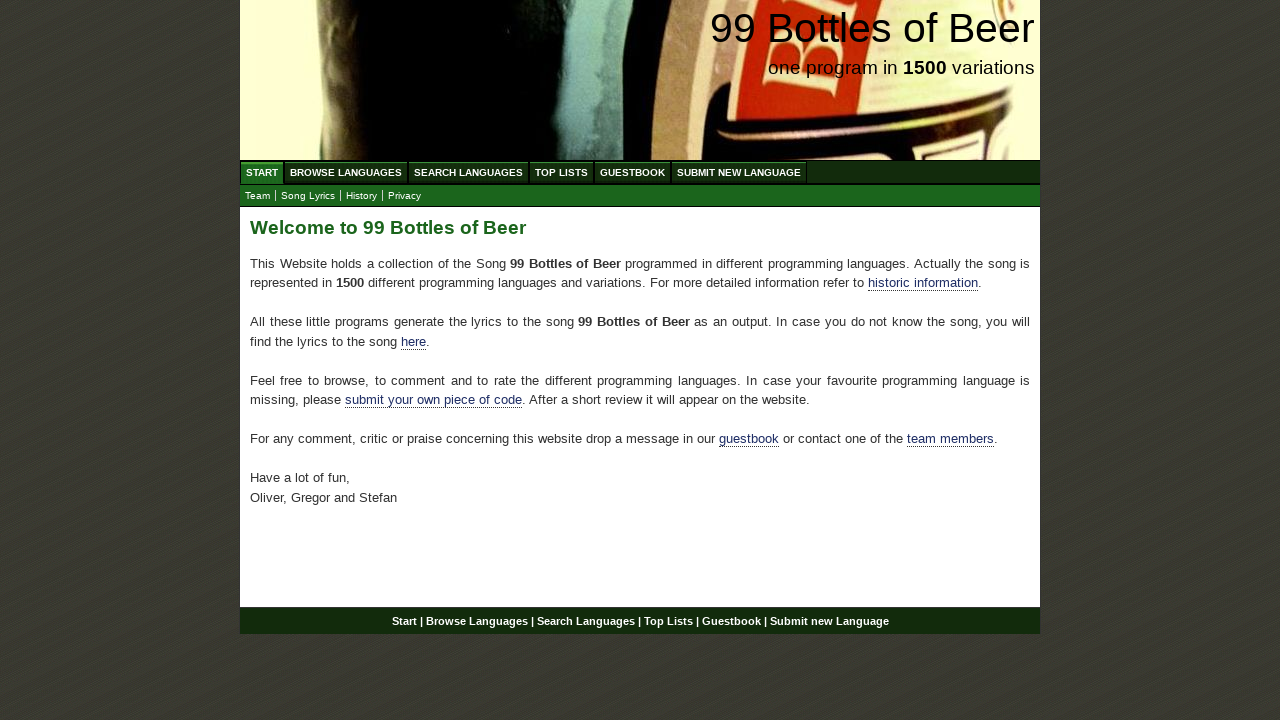

Clicked on Browse Languages link at (346, 172) on #menu li a[href='/abc.html']
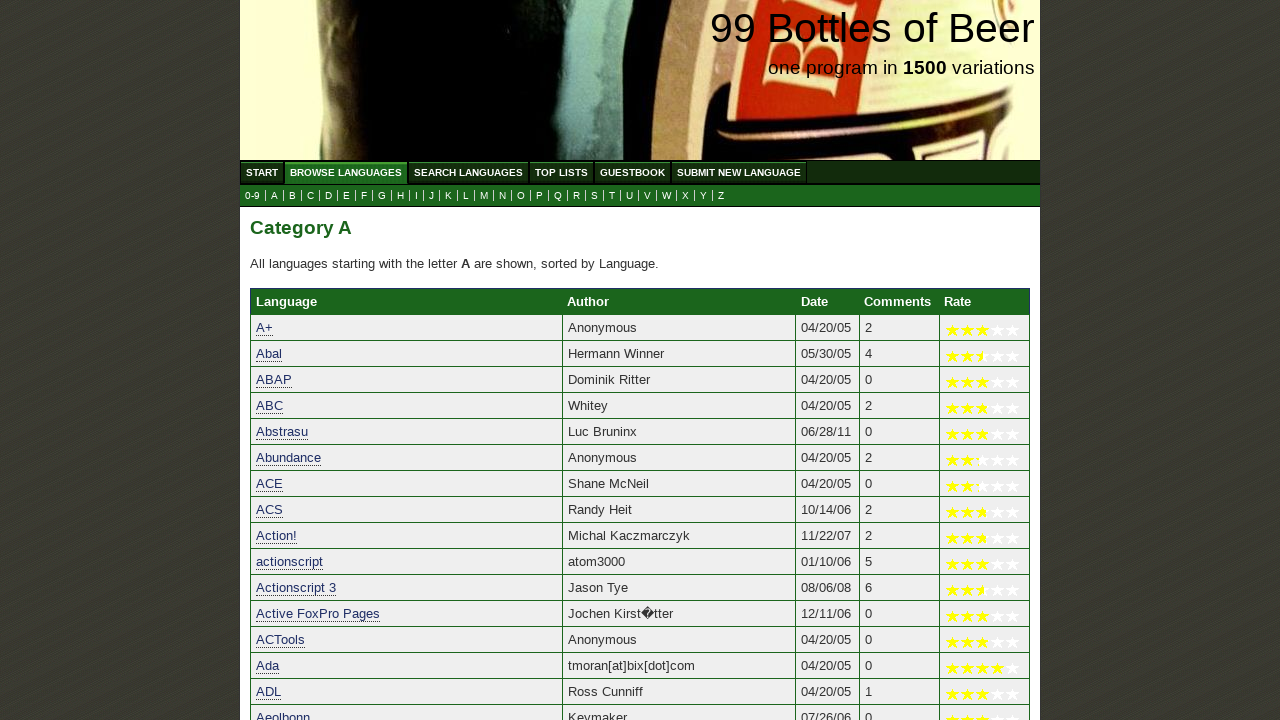

Clicked on 'M' link to navigate to languages starting with M at (484, 196) on a[href='m.html']
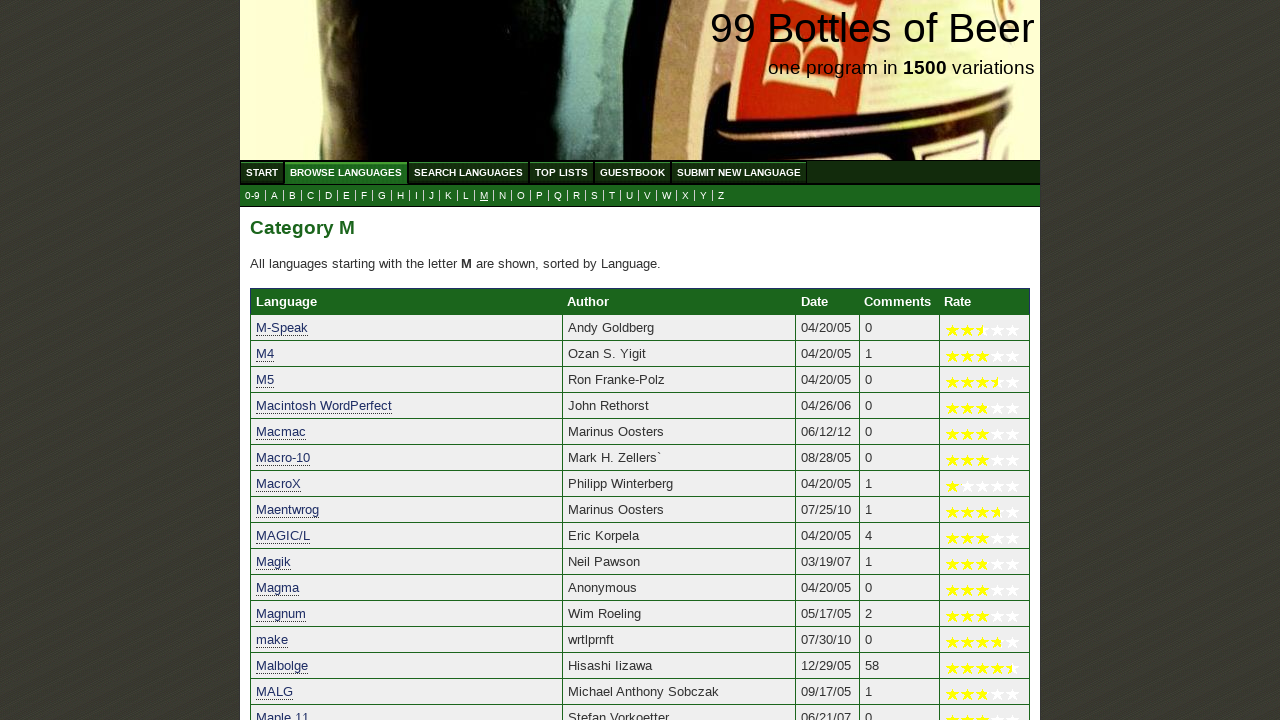

Verified that MySQL is the last language listed
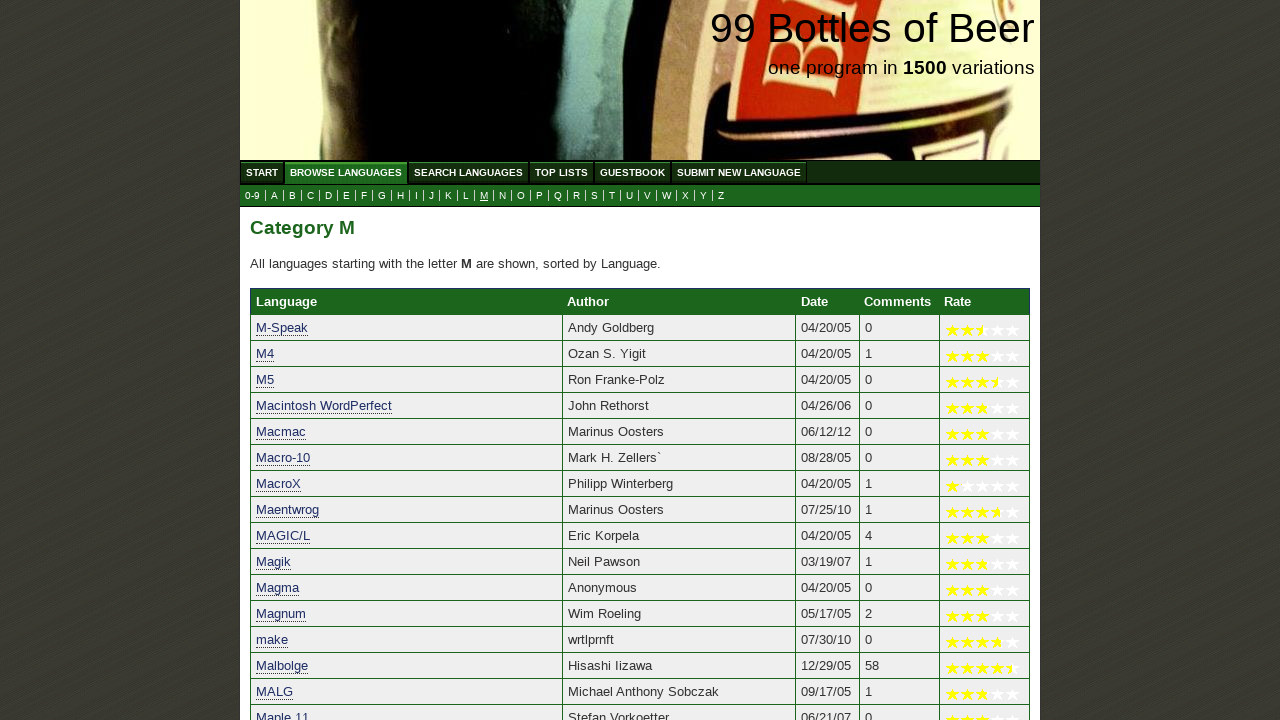

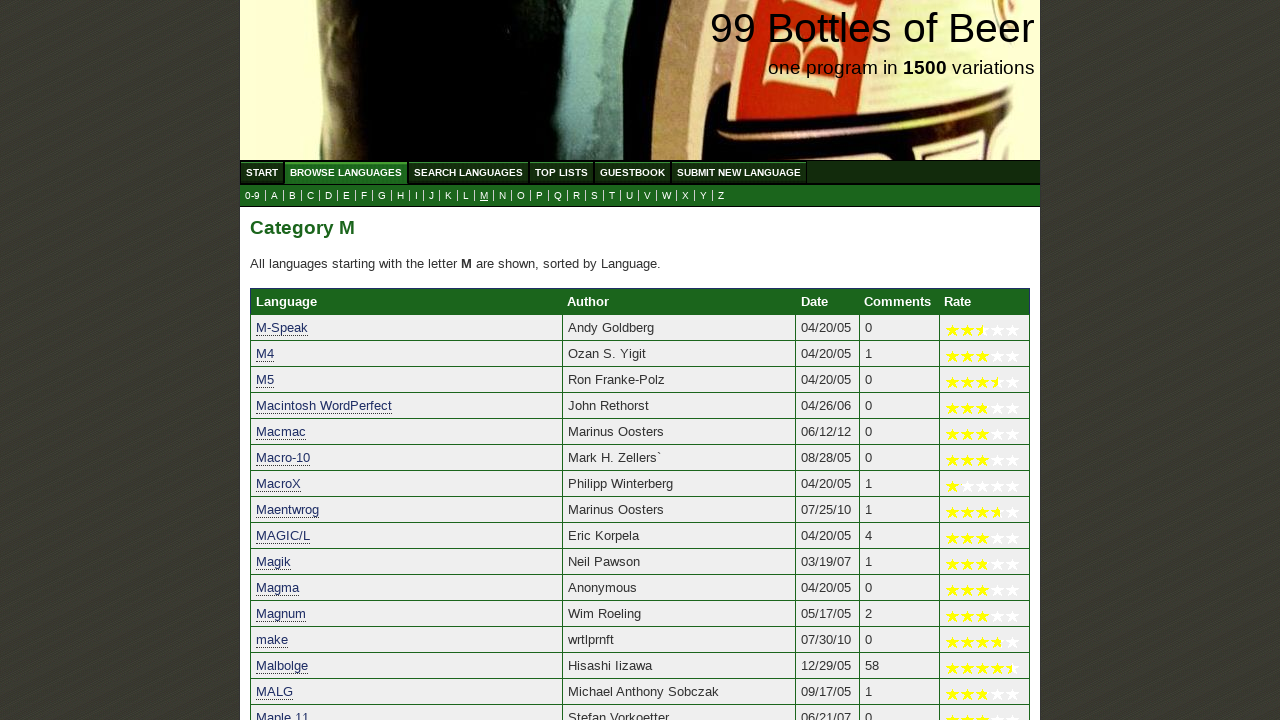